Tests navigation to Browse Languages M section and verifies MySQL is the last language listed

Starting URL: http://www.99-bottles-of-beer.net/

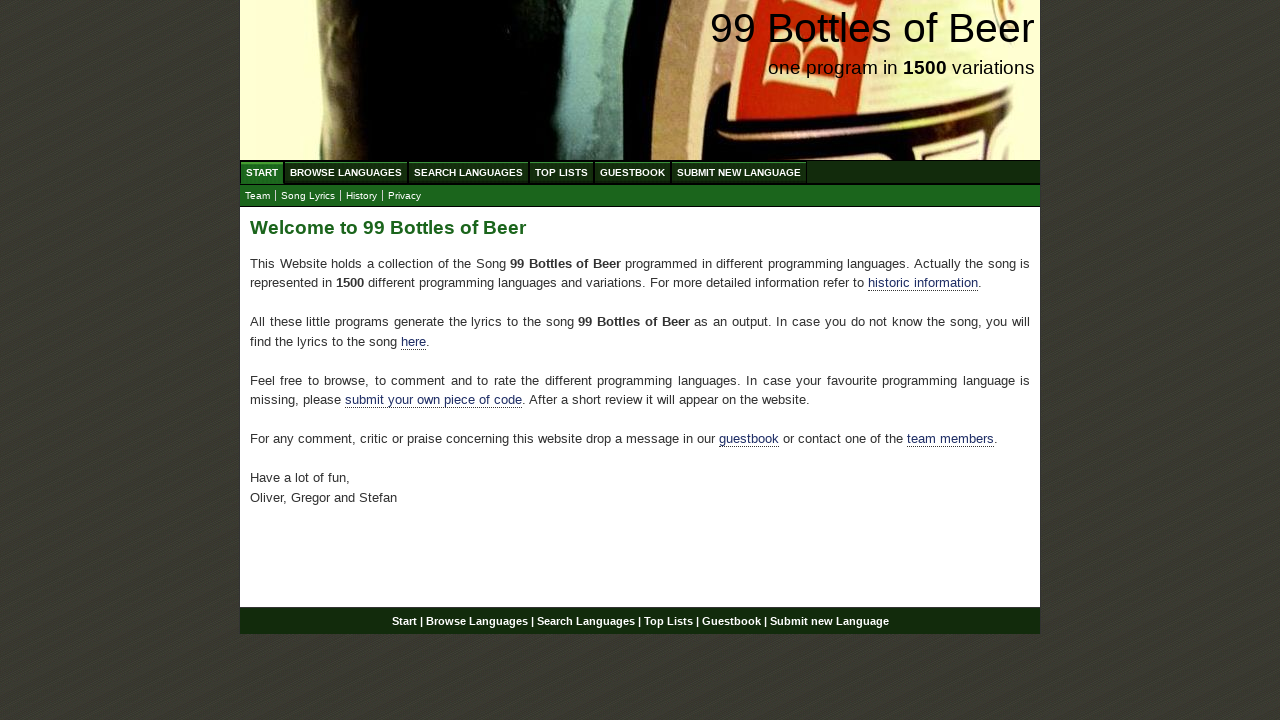

Clicked on Browse Languages menu at (346, 172) on xpath=//ul[@id='menu']/li/a[@href='/abc.html']
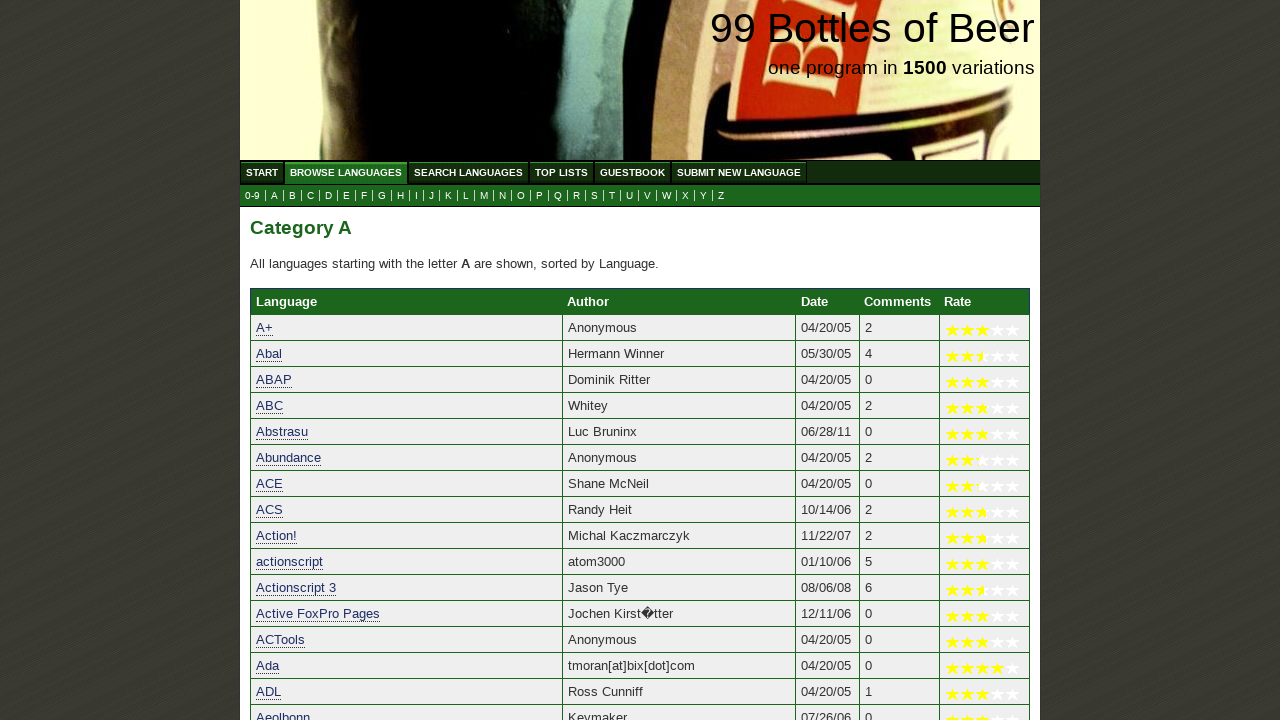

Clicked on M letter link in Browse Languages at (484, 196) on xpath=//a[@href='m.html']
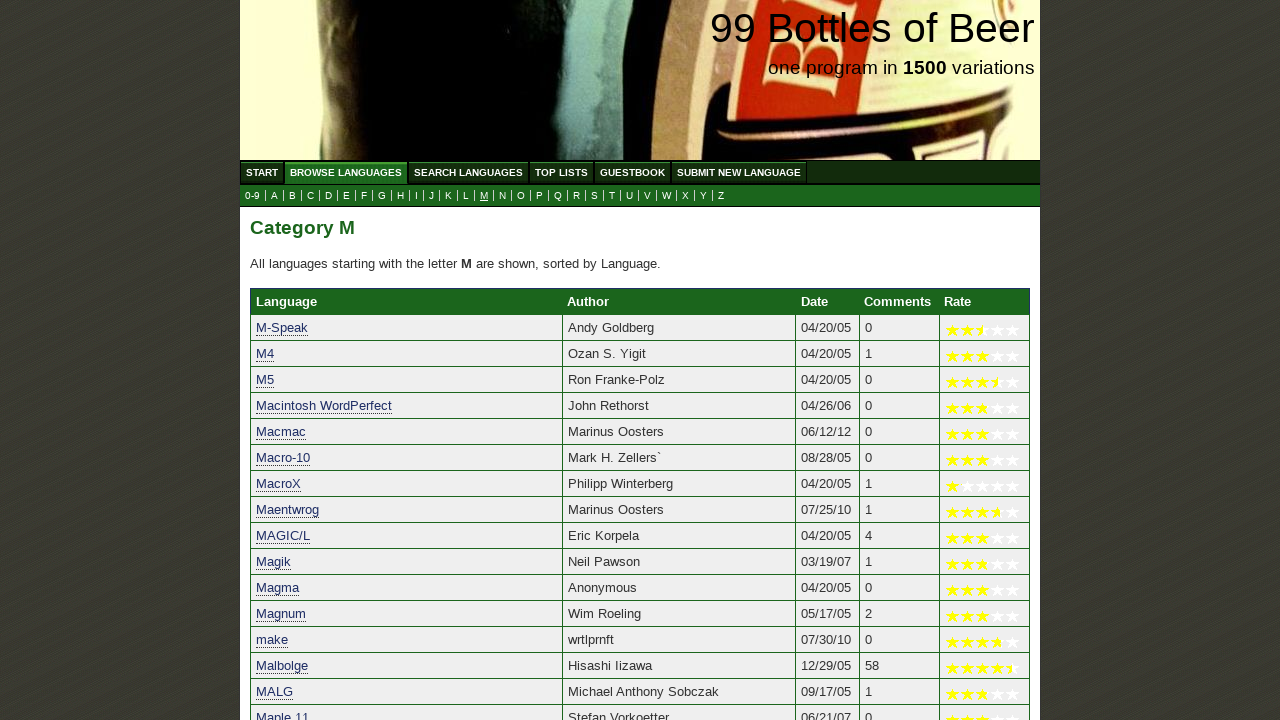

Language list loaded for M section
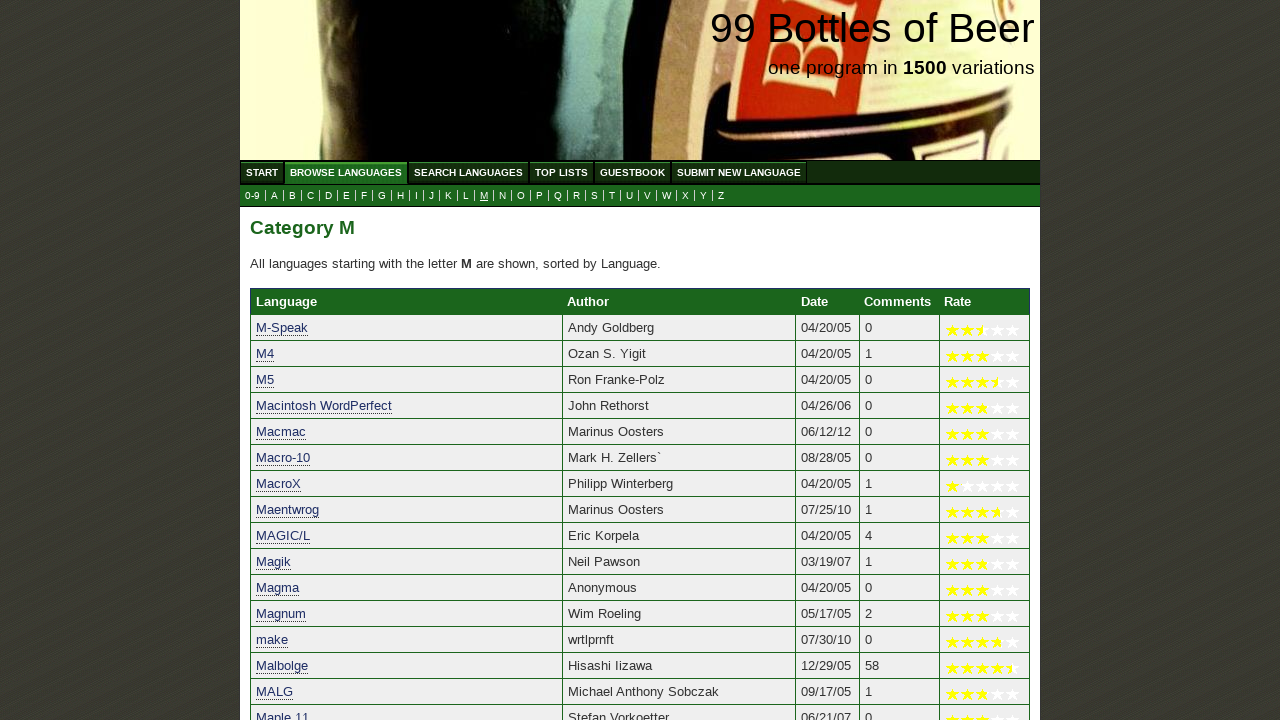

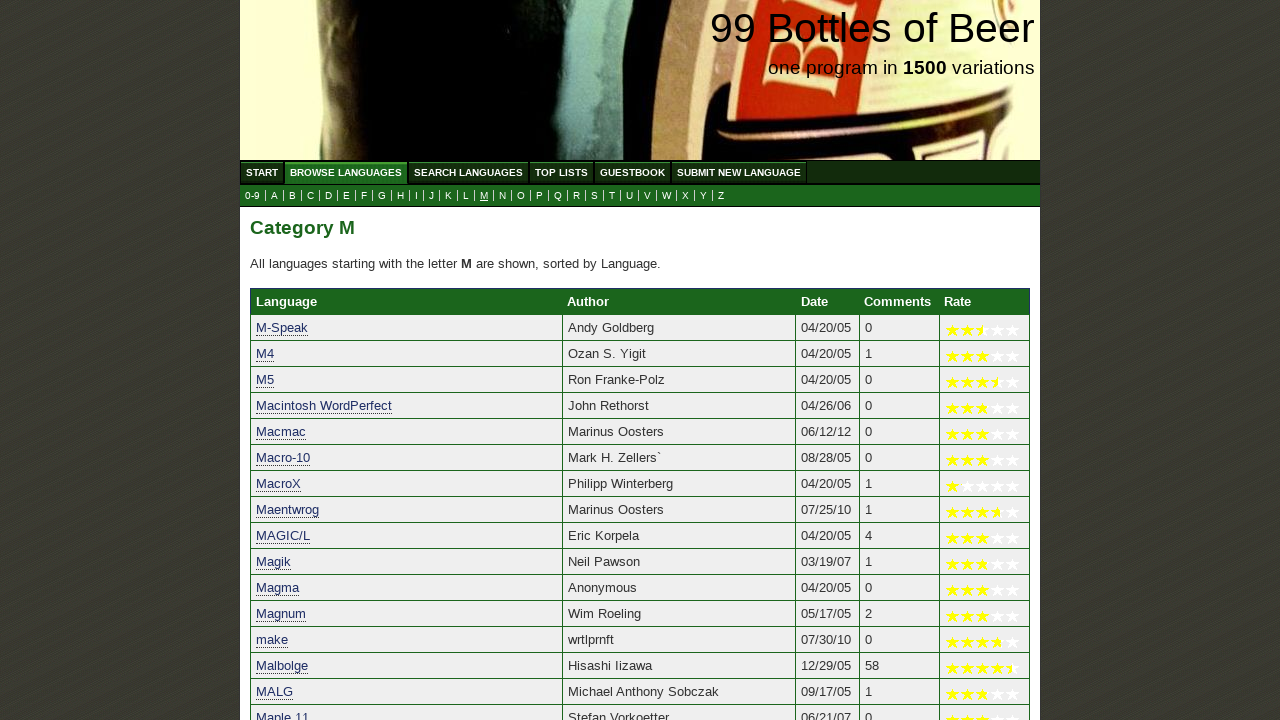